Tests a registration form by filling in first name, last name, and email fields, submitting the form, and verifying that a success message is displayed.

Starting URL: http://suninjuly.github.io/registration1.html

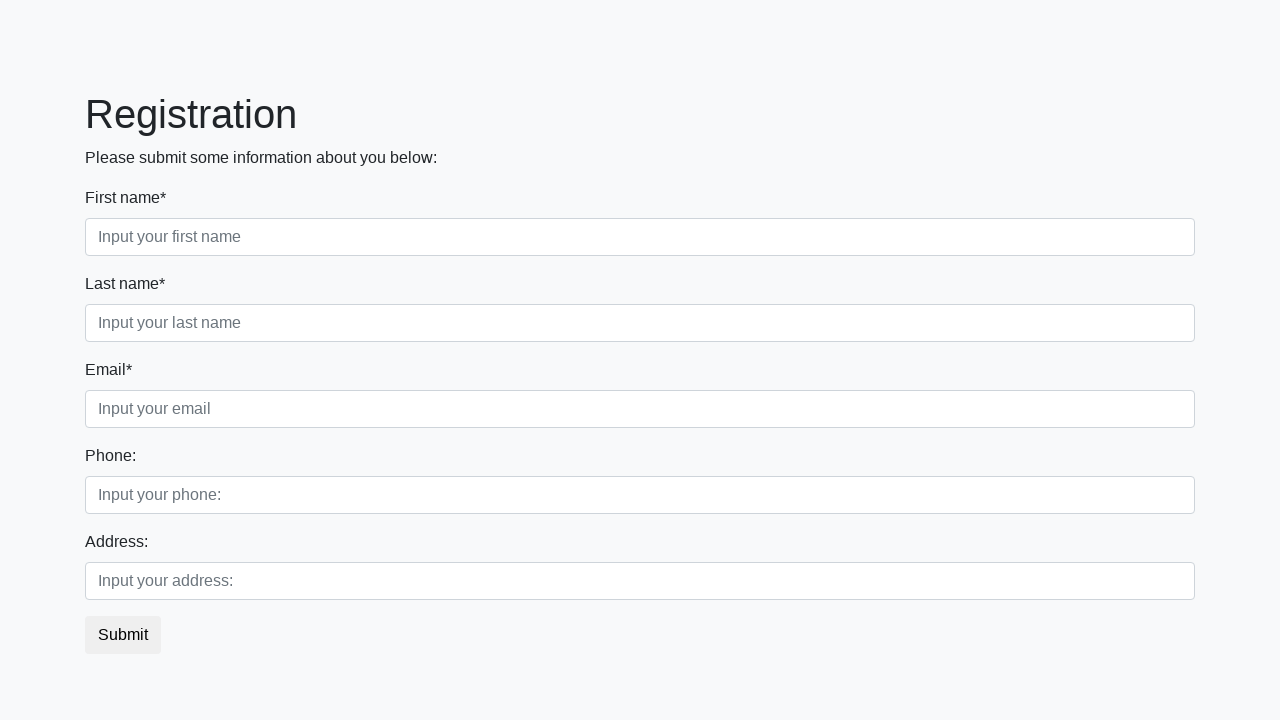

Filled first name field with 'Alexandra' on [placeholder="Input your first name"]
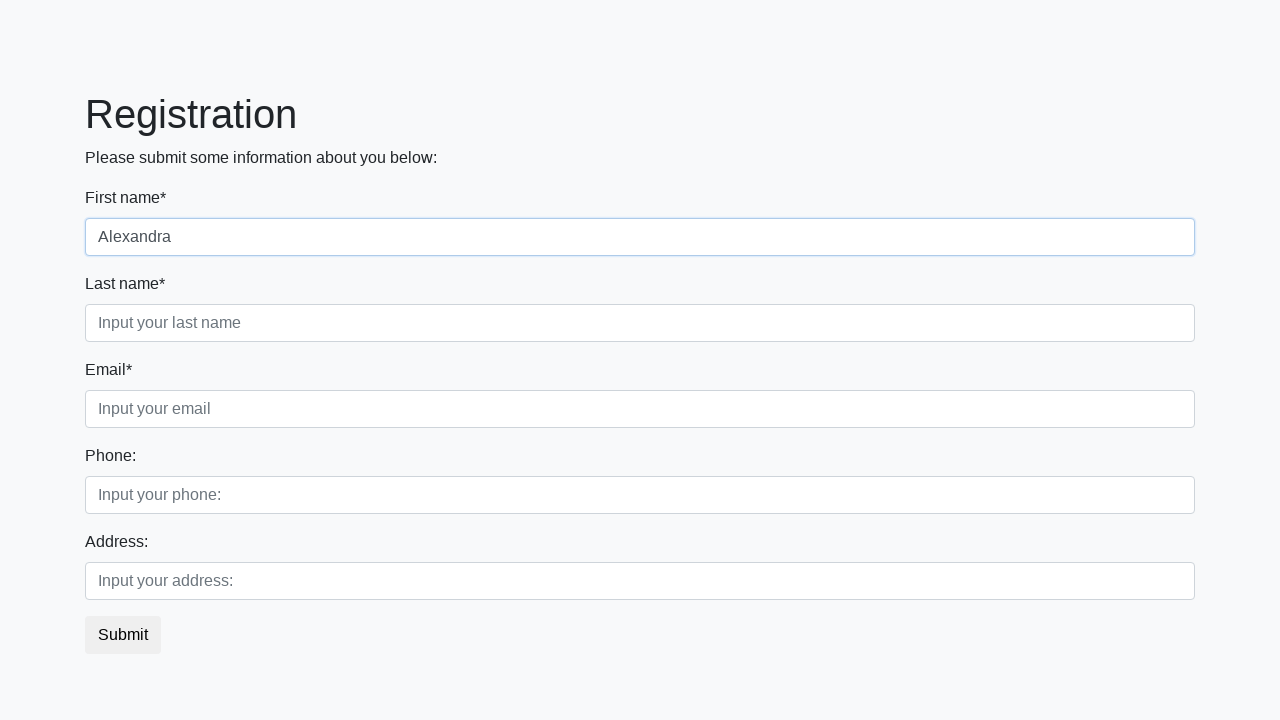

Filled last name field with 'Johnson' on [placeholder="Input your last name"]
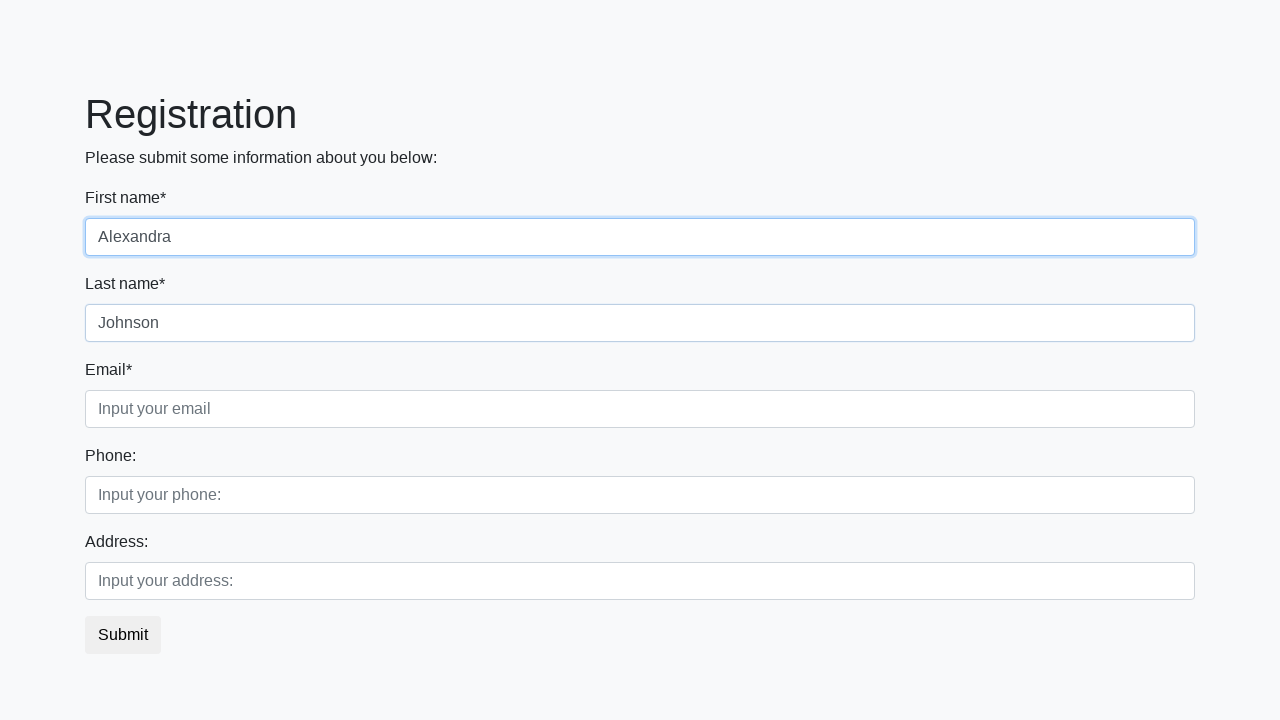

Filled email field with 'alex.johnson@testmail.com' on [placeholder="Input your email"]
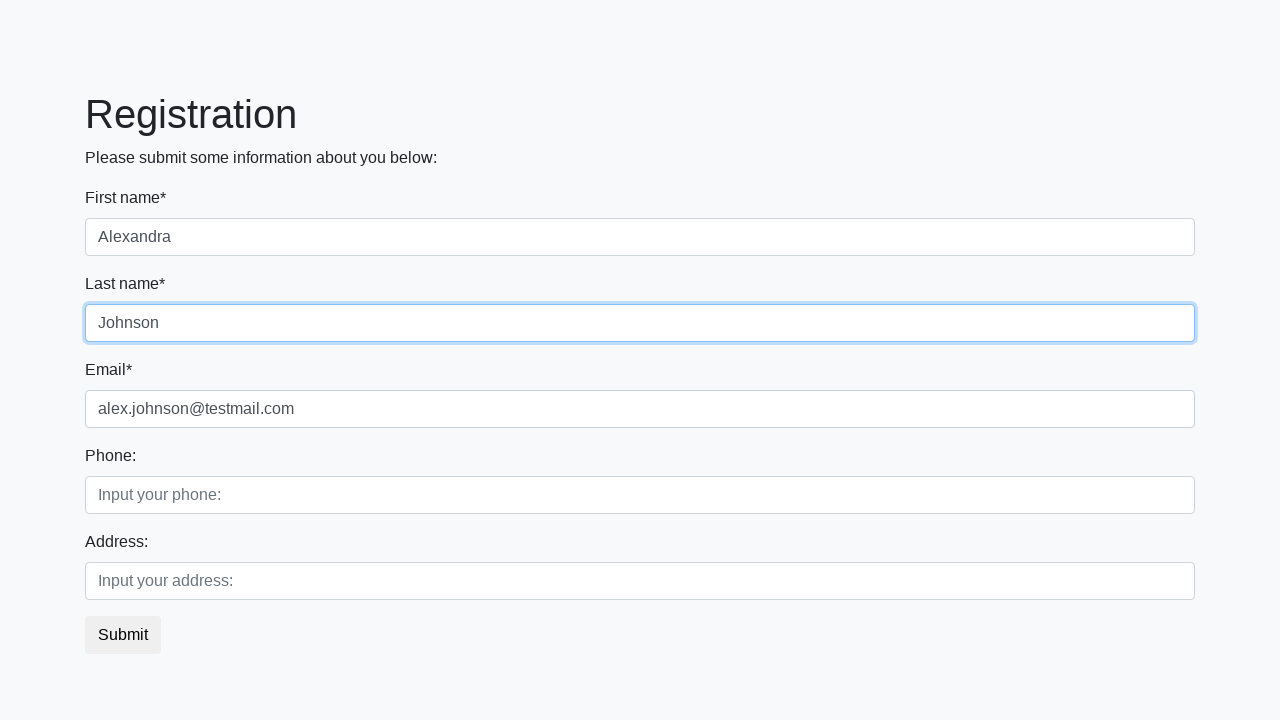

Clicked the submit button at (123, 635) on button.btn
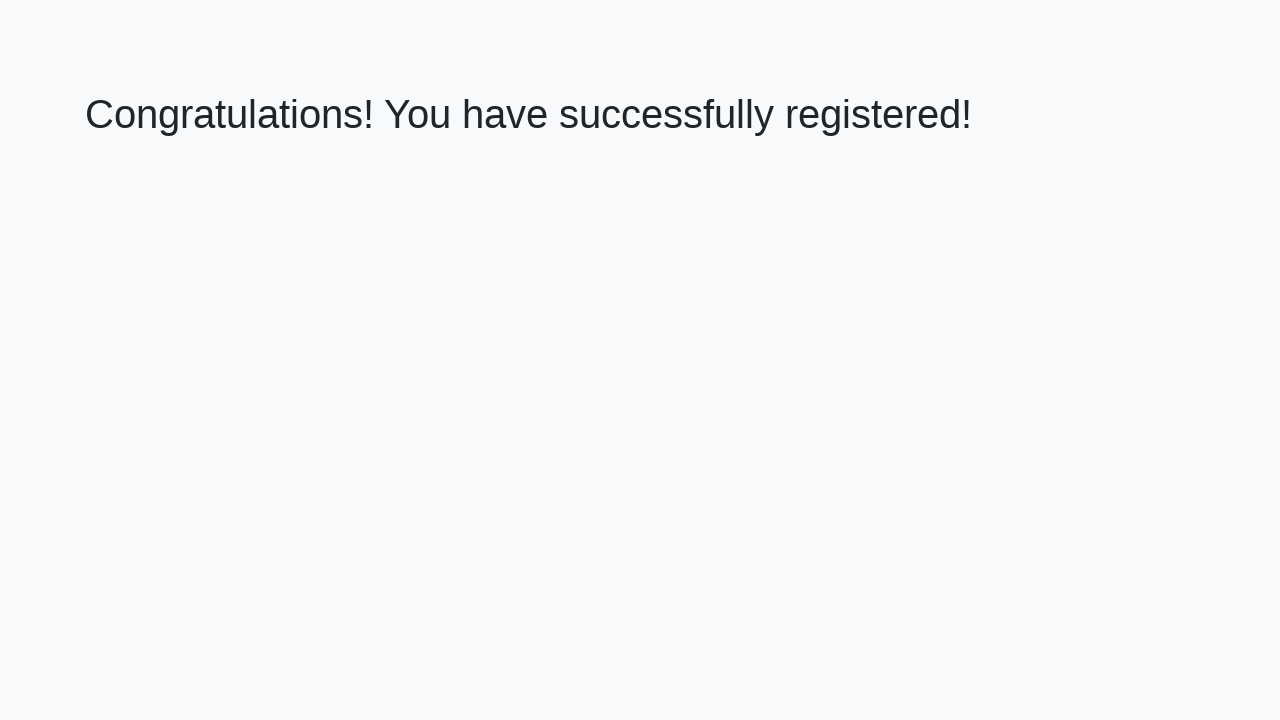

Success message heading loaded
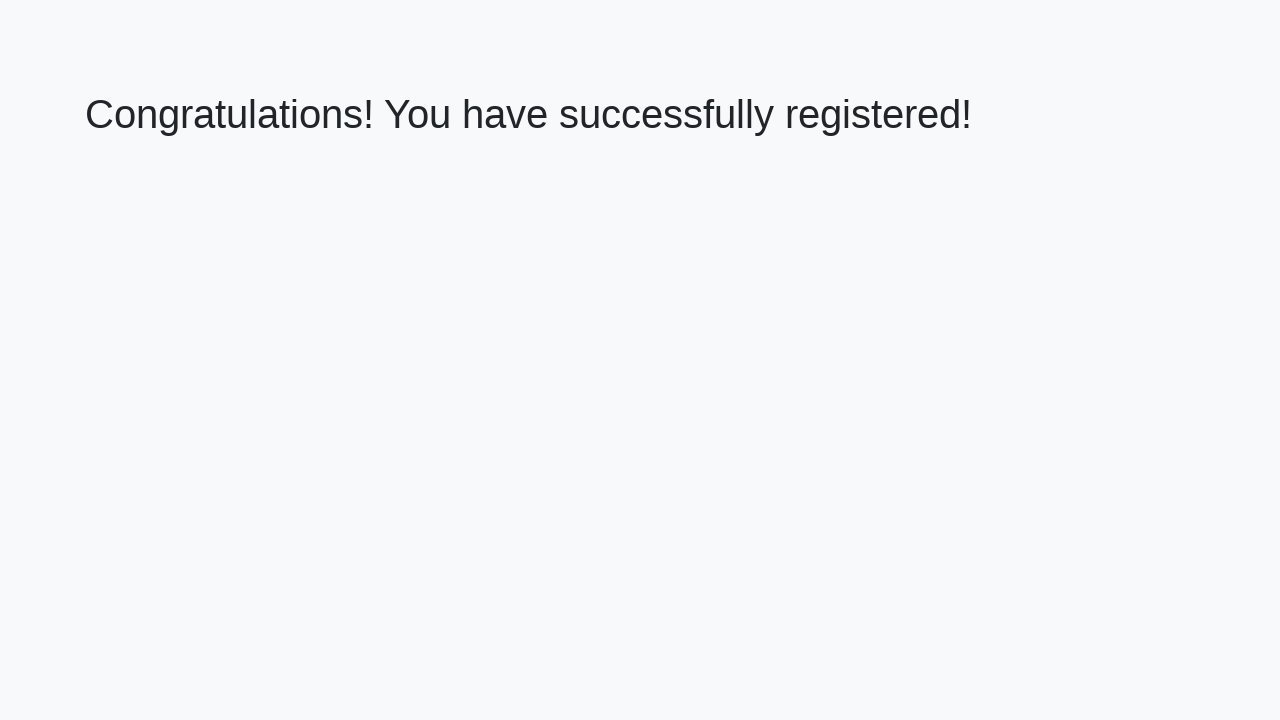

Retrieved success message text
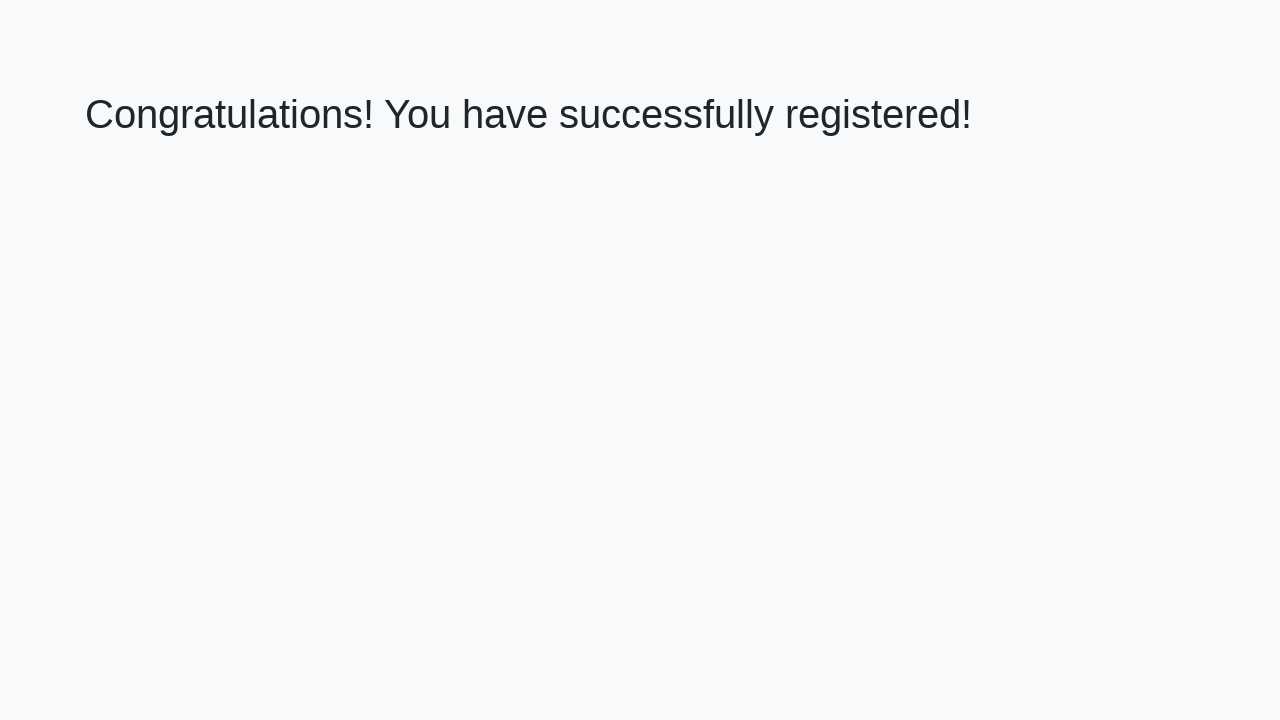

Verified success message: 'Congratulations! You have successfully registered!'
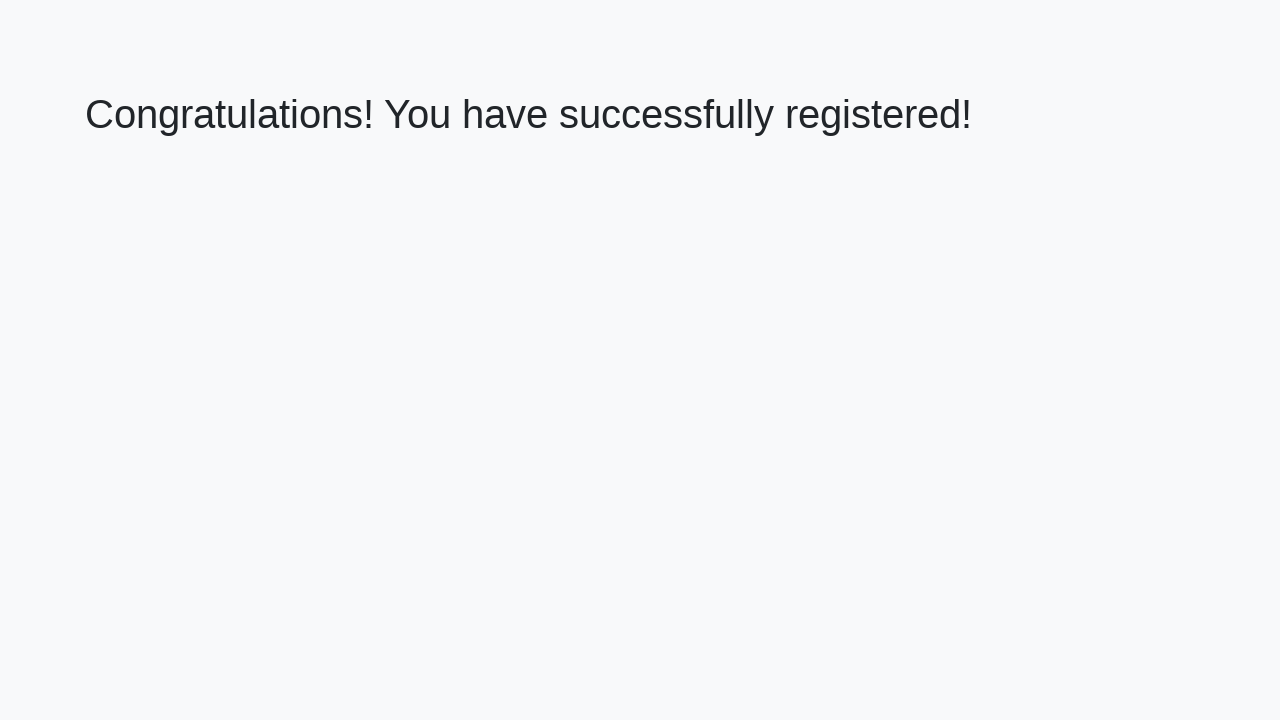

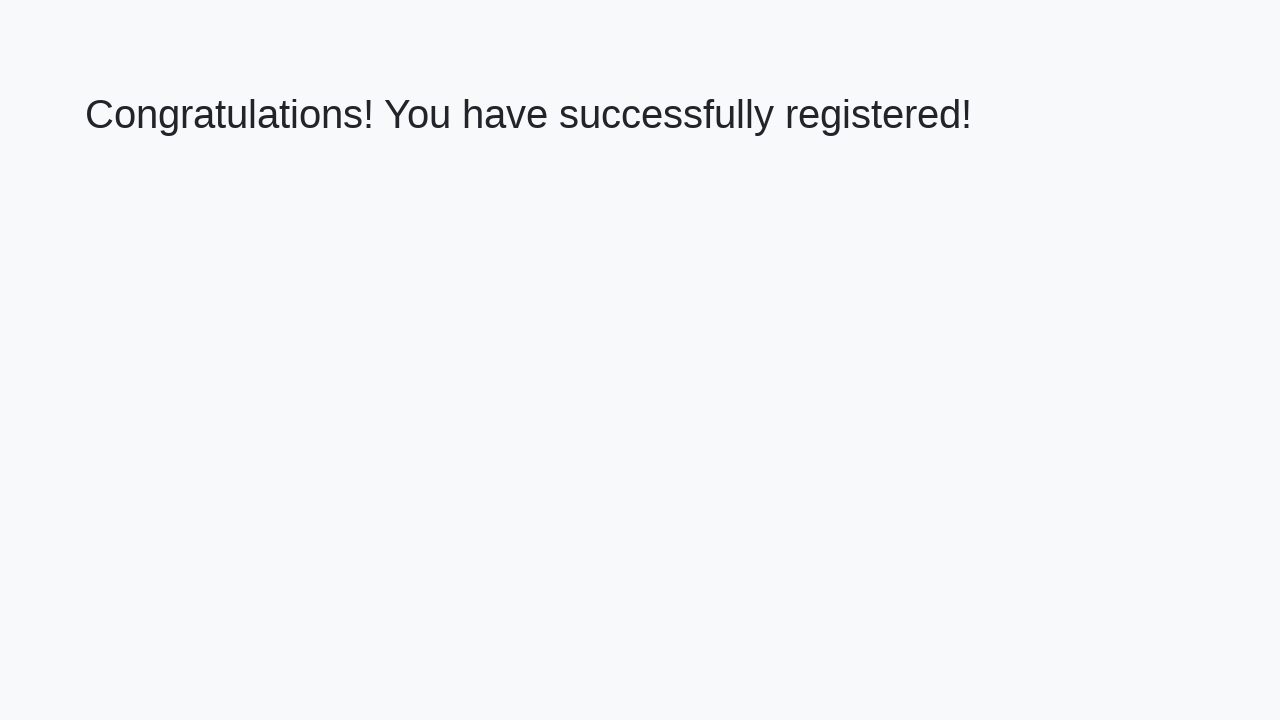